Tests YouTube search functionality by filling the search box with a partial query and clicking on an autocomplete suggestion to complete the search.

Starting URL: https://www.youtube.com/

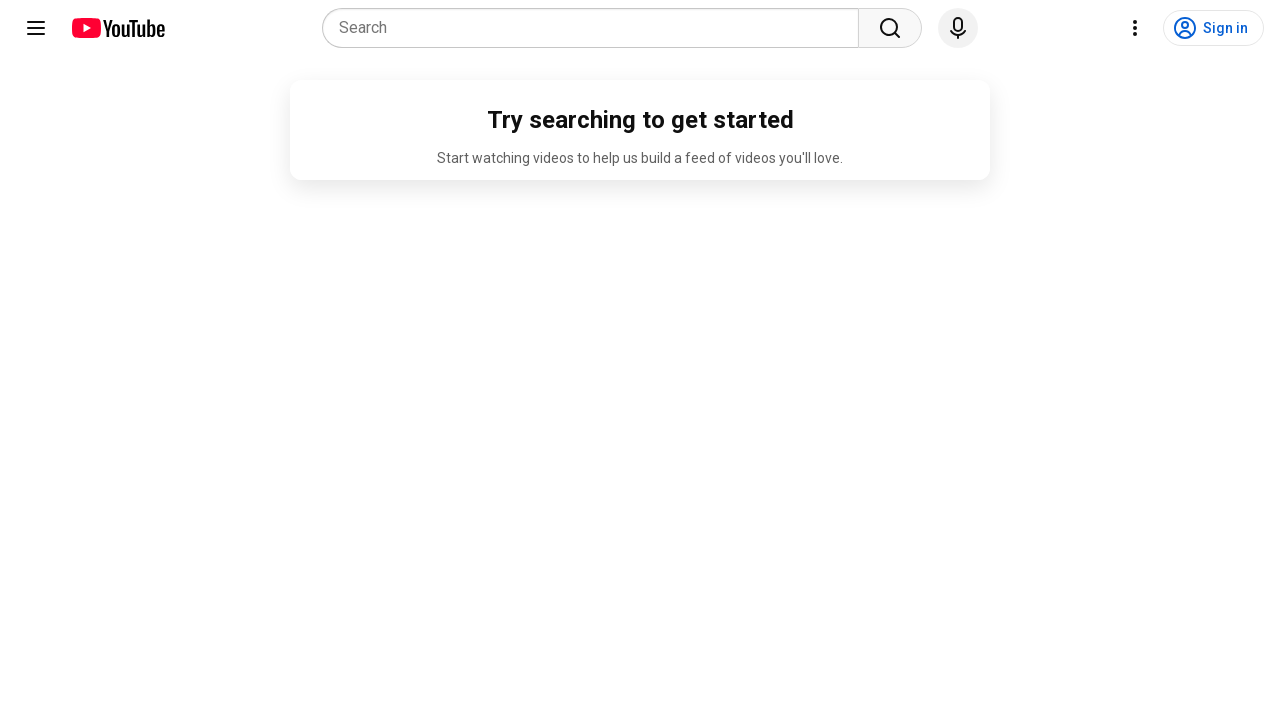

Filled search box with partial query 'testing tut' on internal:role=combobox[name="Search"i]
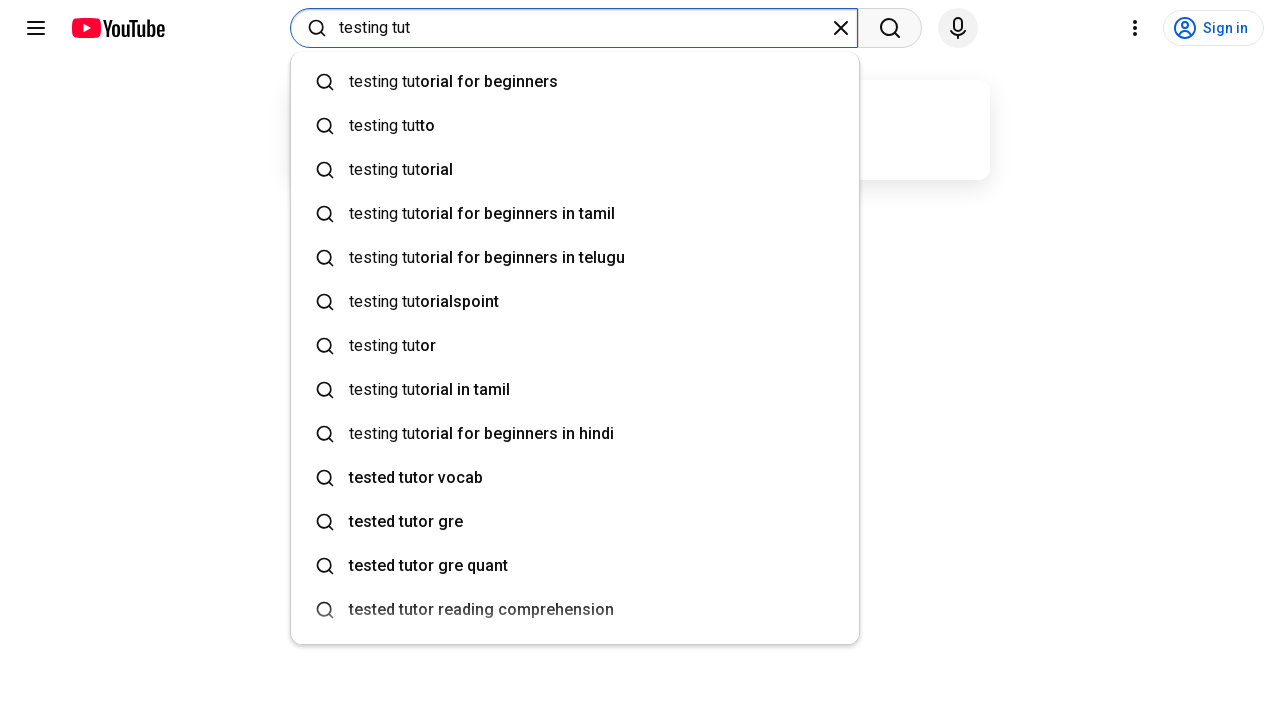

Clicked autocomplete suggestion 'orial for beginners' to complete search at (489, 82) on internal:text="orial for beginners"s
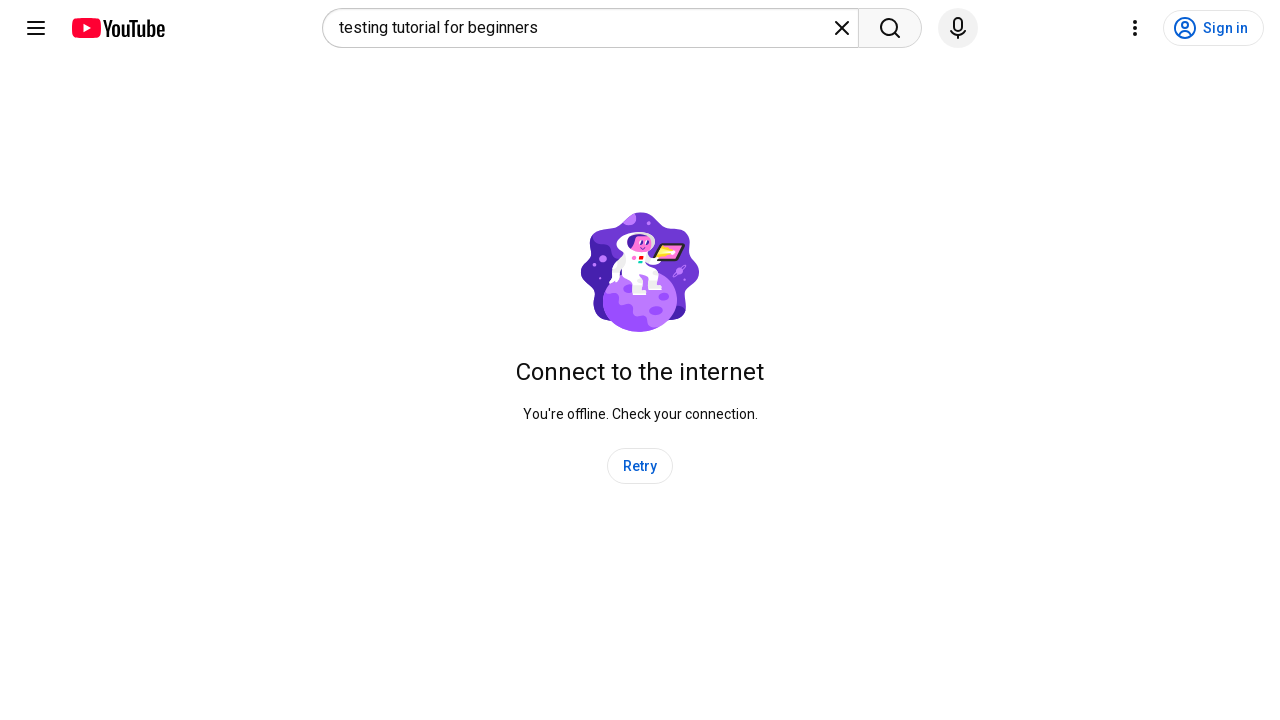

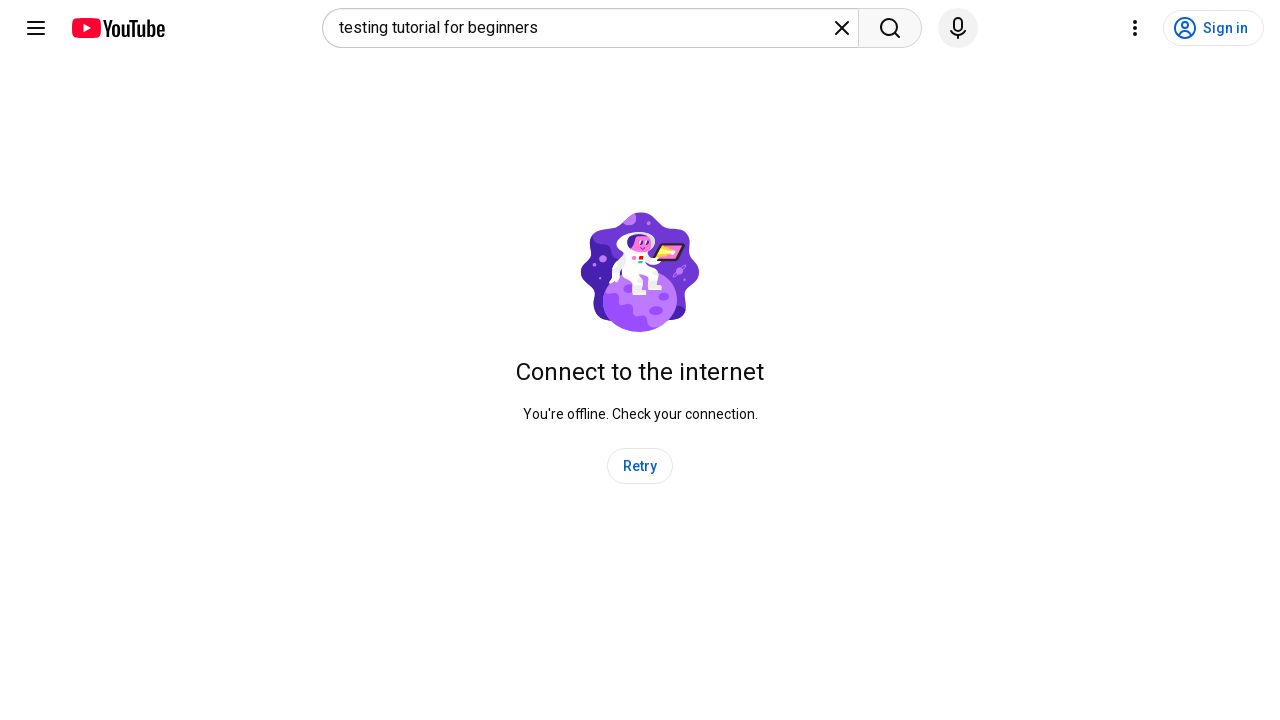